Interacts with a math exercise page by reading an input value, calculating the result using a logarithmic formula, filling in the answer, selecting a checkbox and radio button, and submitting the form.

Starting URL: http://suninjuly.github.io/math.html

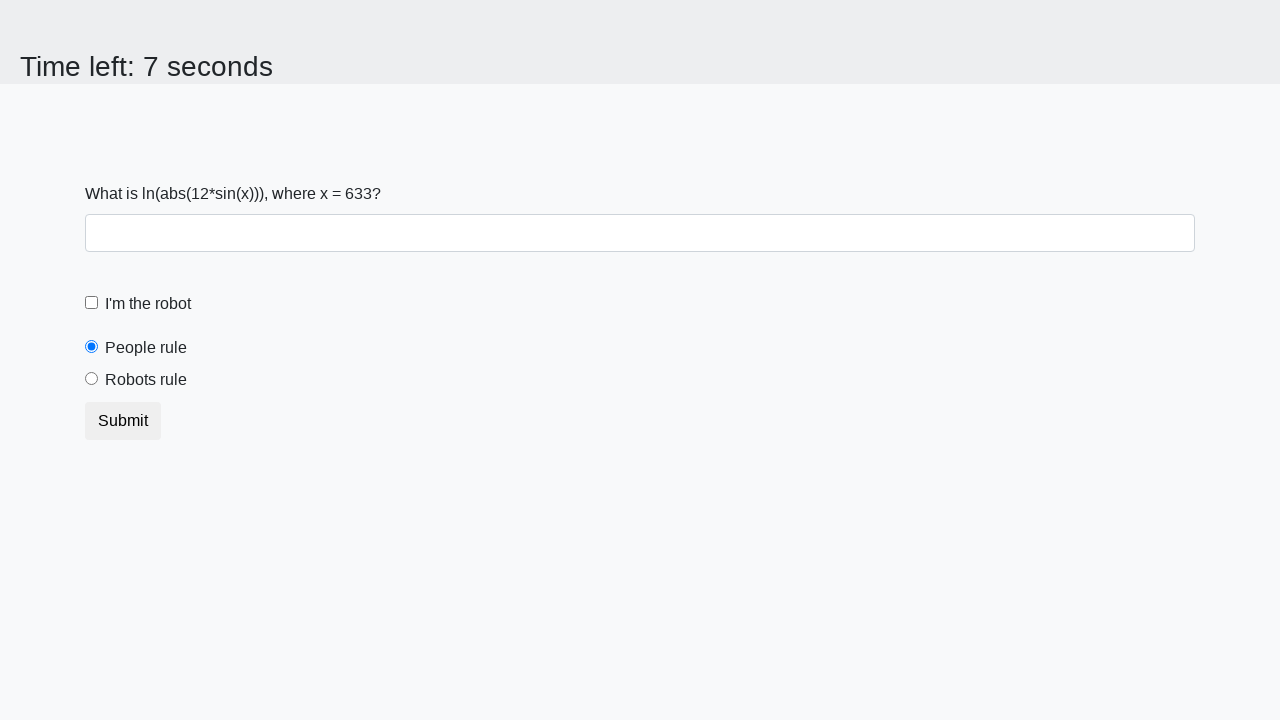

Located the input value element
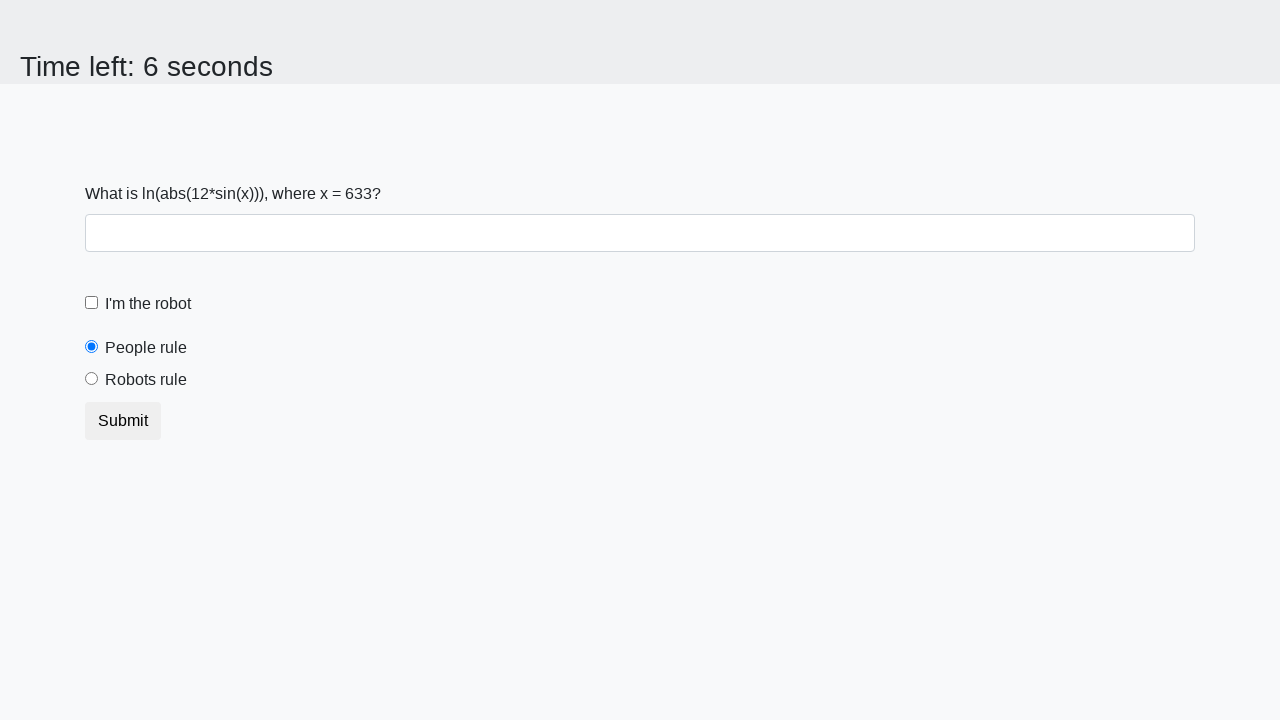

Extracted x value from the input element
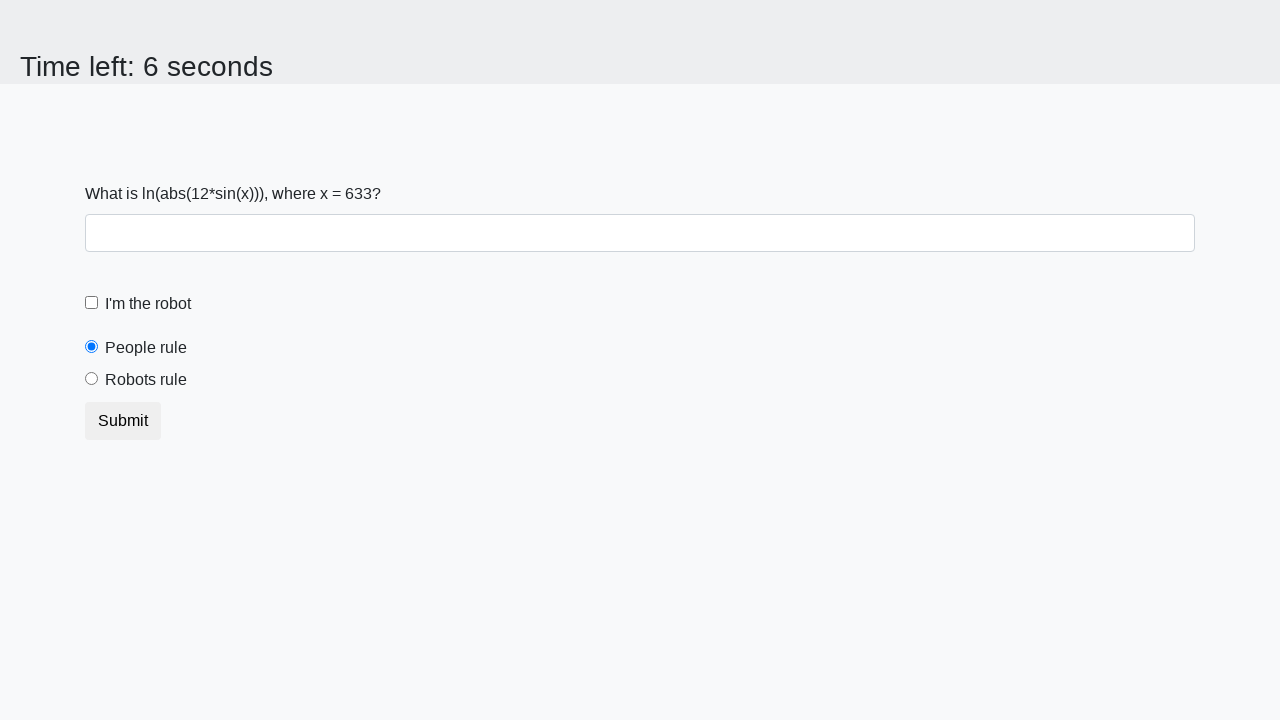

Calculated answer using logarithmic formula: 2.4844285597300013
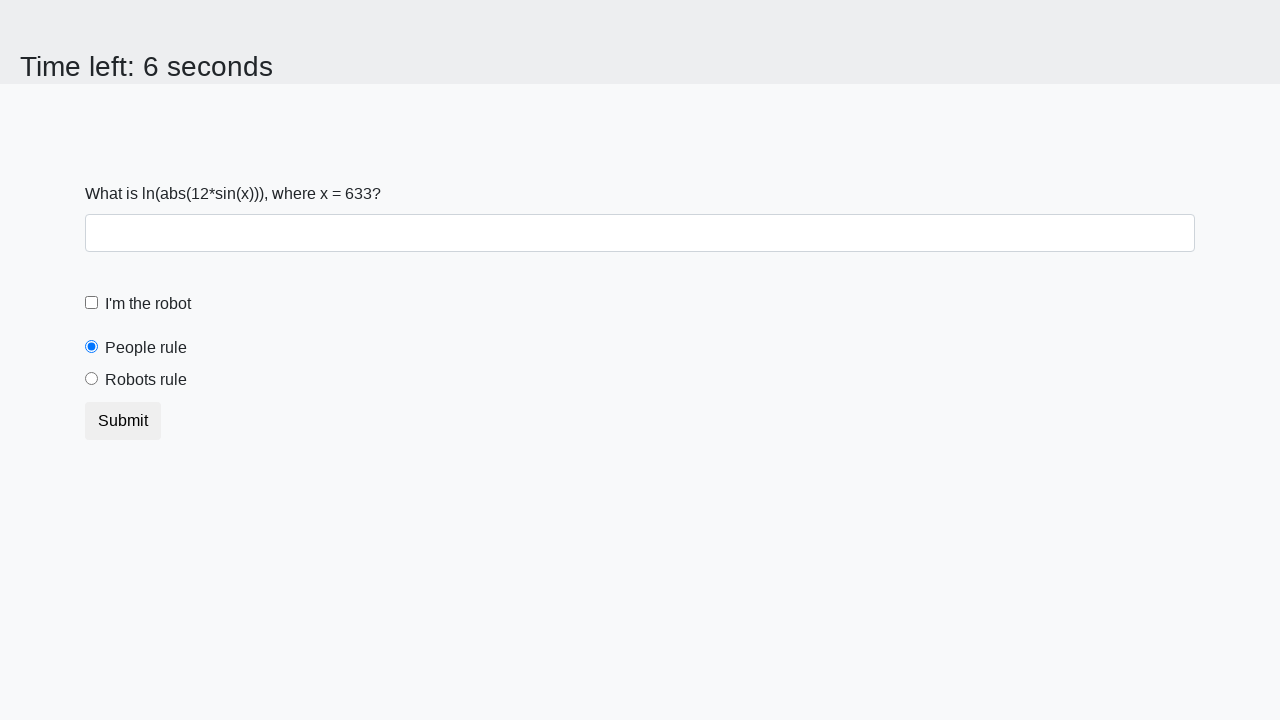

Filled answer field with calculated result on #answer
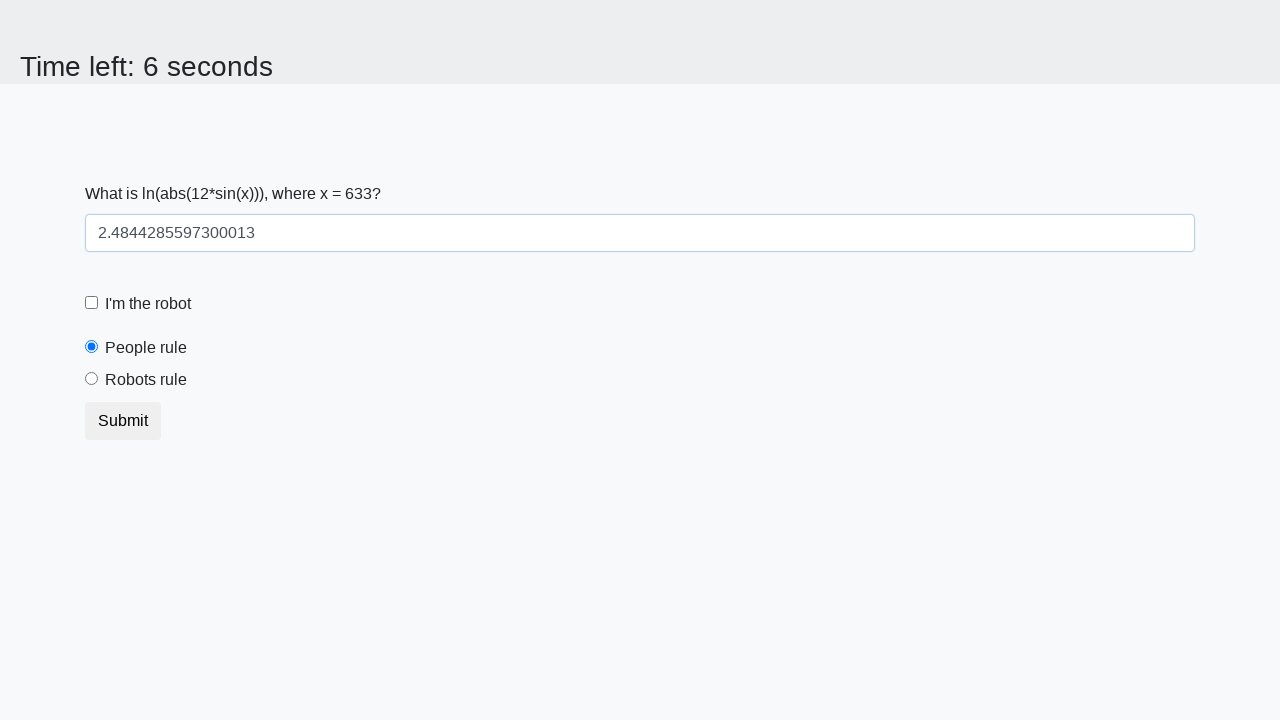

Clicked the robot checkbox at (92, 303) on #robotCheckbox
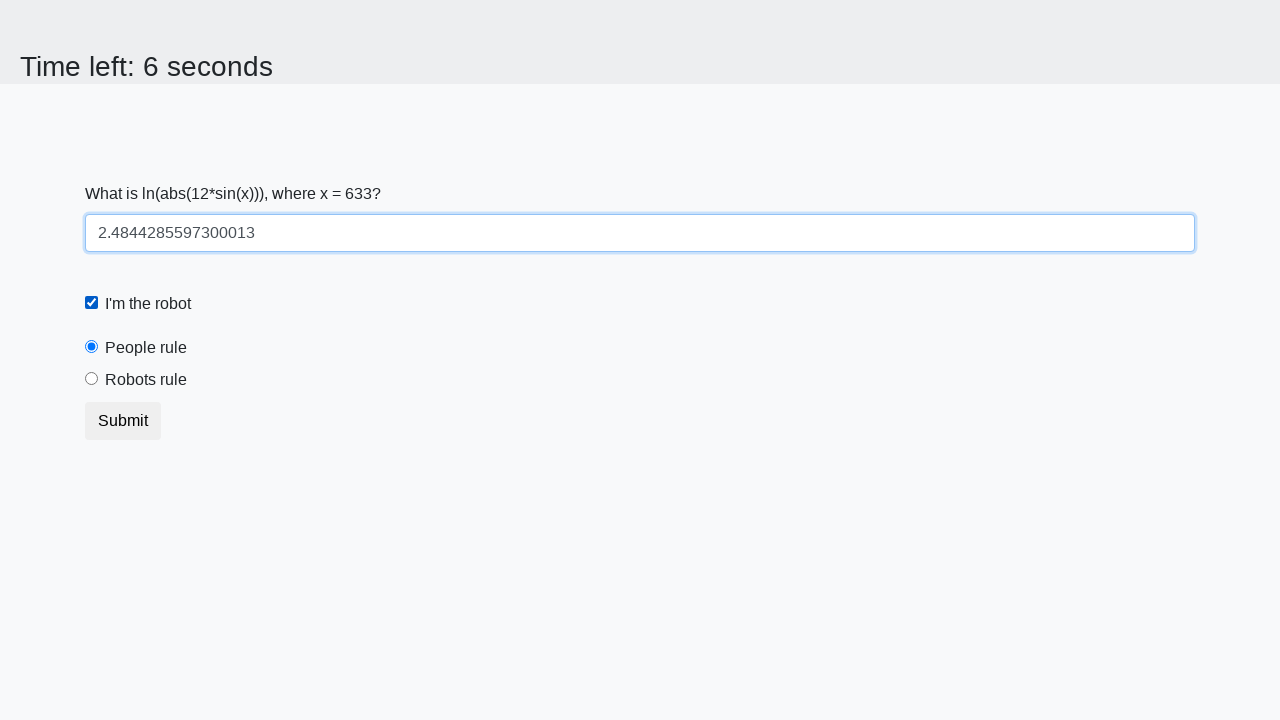

Clicked the robots rule radio button at (92, 379) on #robotsRule
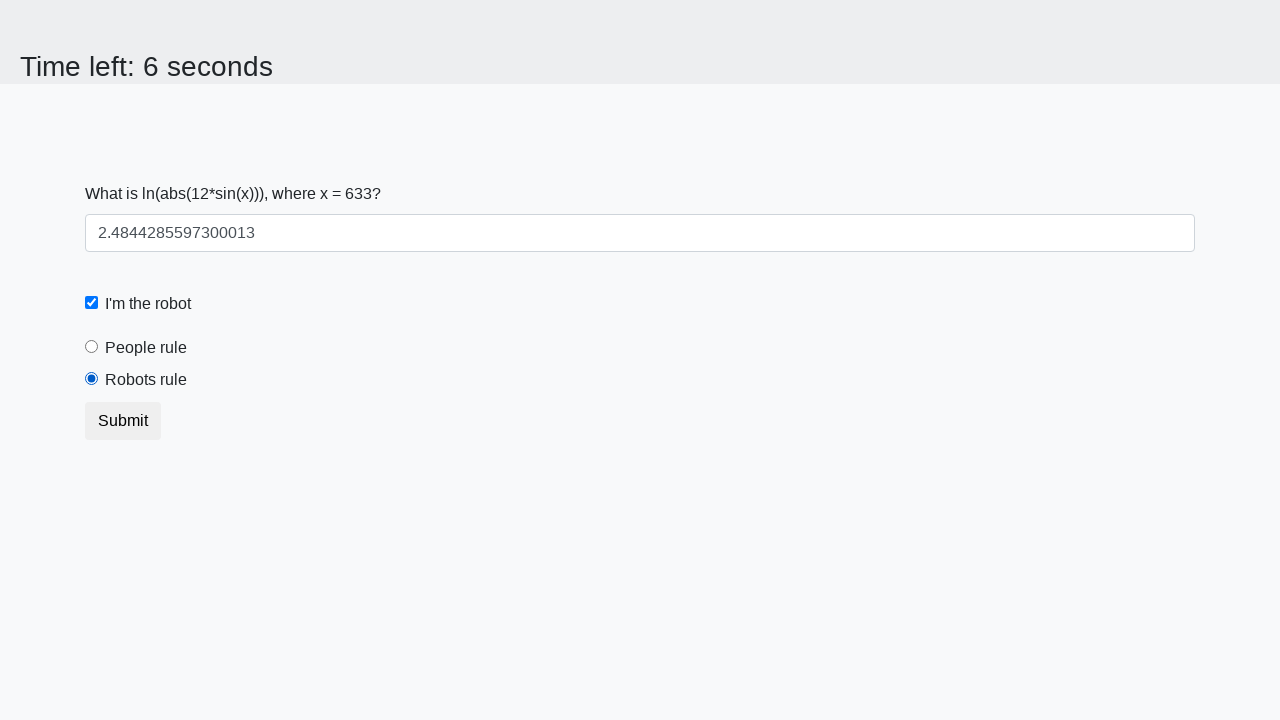

Clicked the submit button to complete the form at (123, 421) on .btn
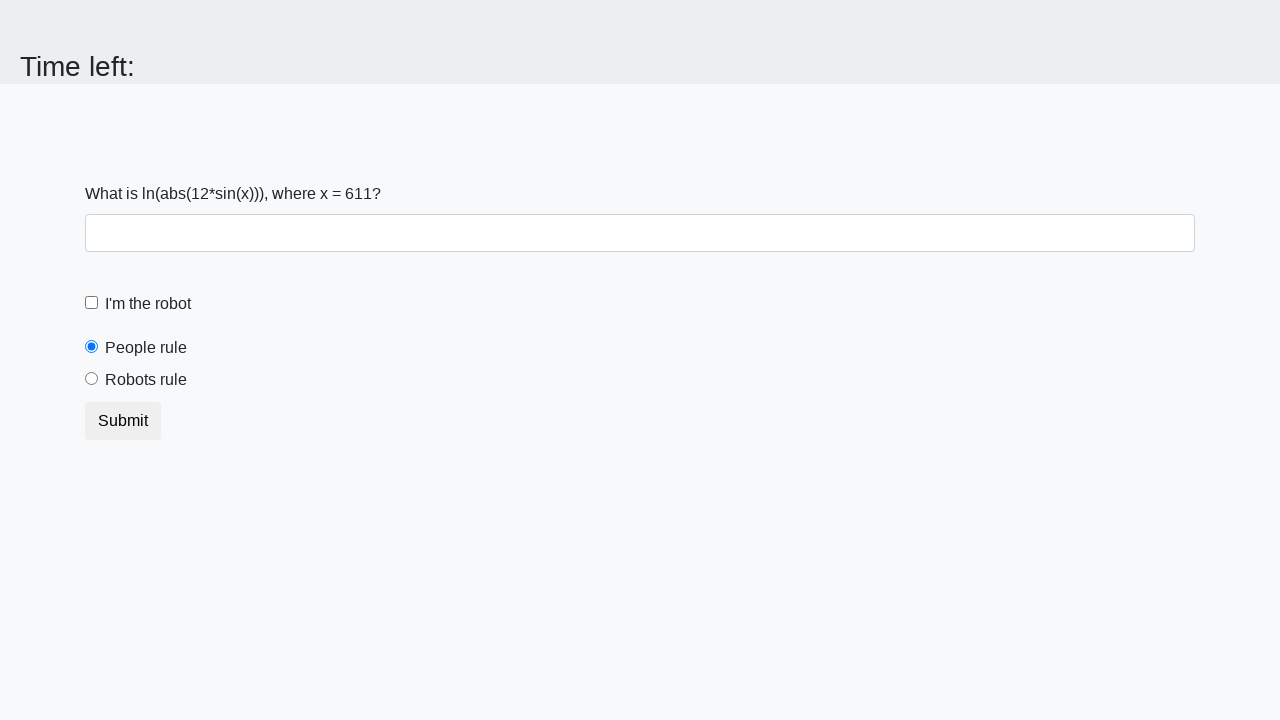

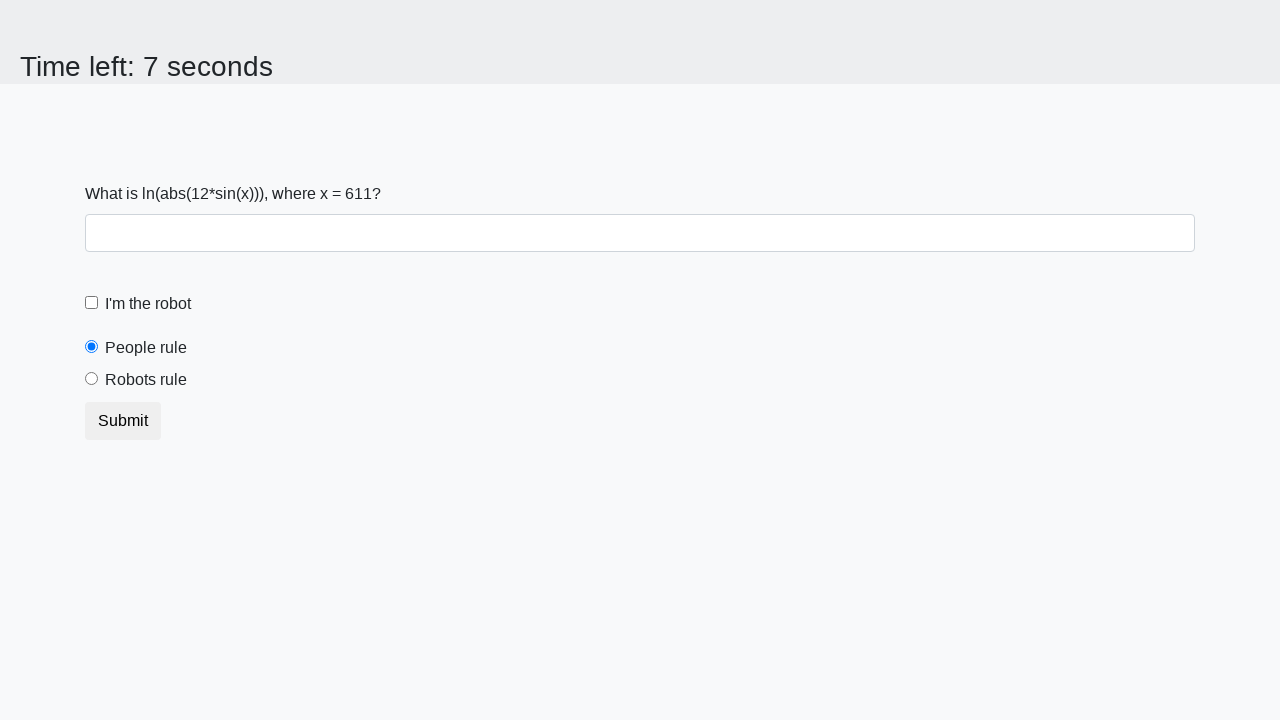